Fills out a practice form on Techlistic website including personal information, experience, profession, tools, and location, then submits the form

Starting URL: https://www.techlistic.com/p/selenium-practice-form.html

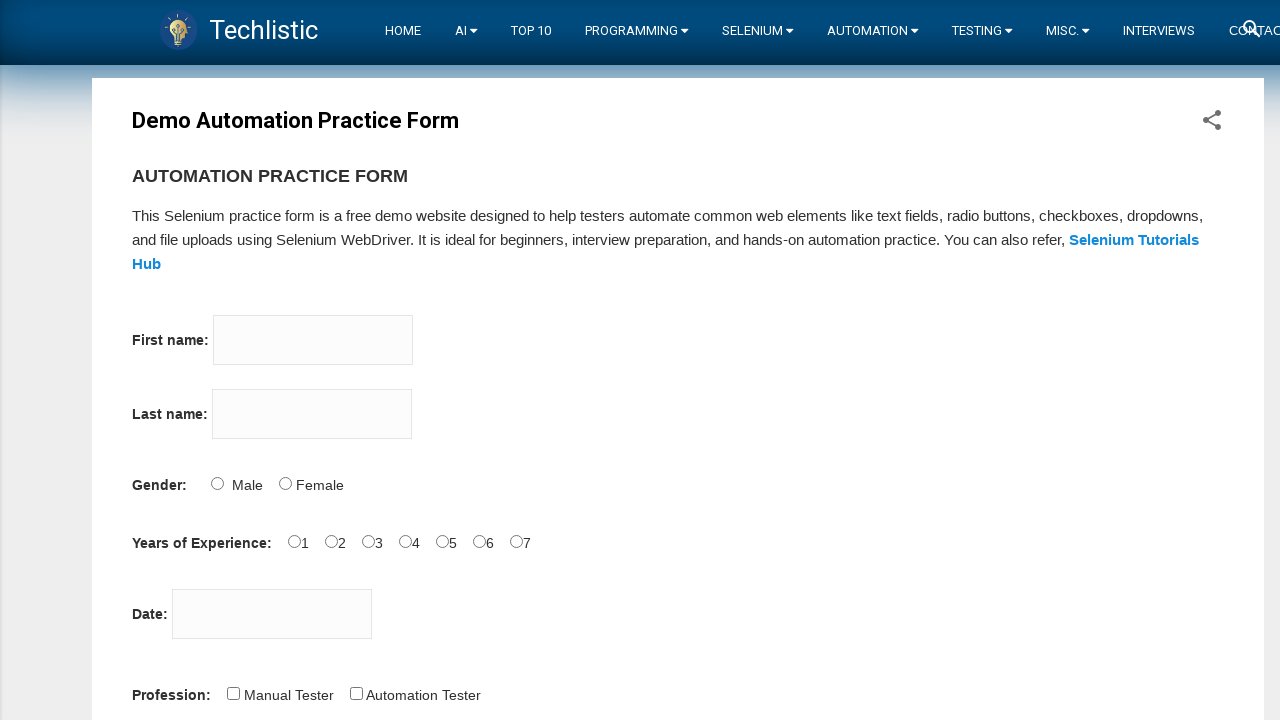

Filled firstname field with 'Abbas' on input[name='firstname']
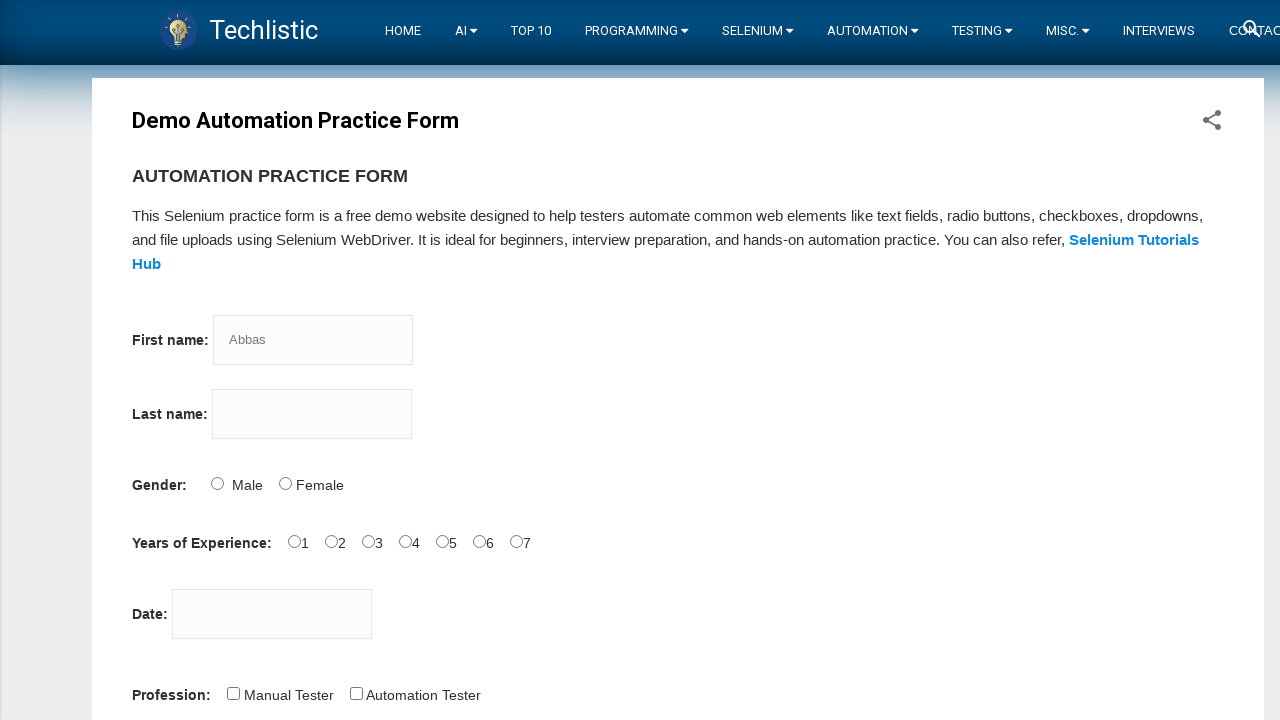

Filled lastname field with 'SARI' on input[name='lastname']
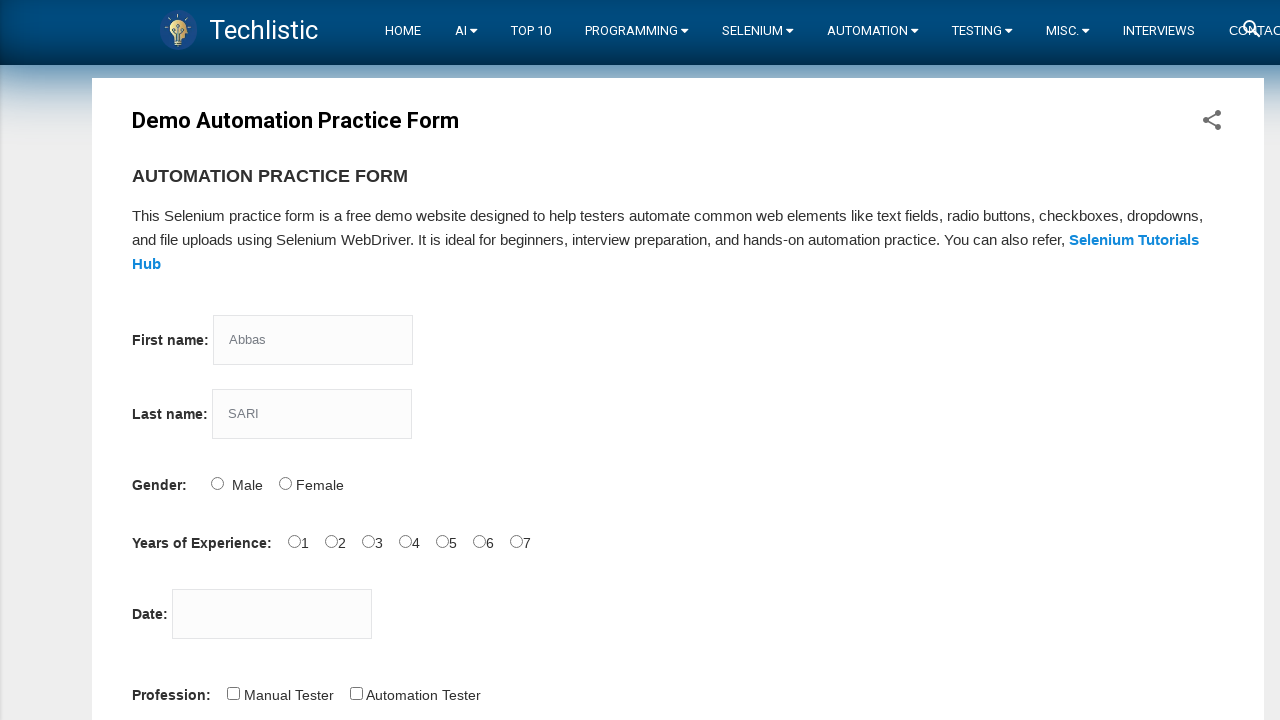

Selected gender radio button at (217, 483) on input#sex-0
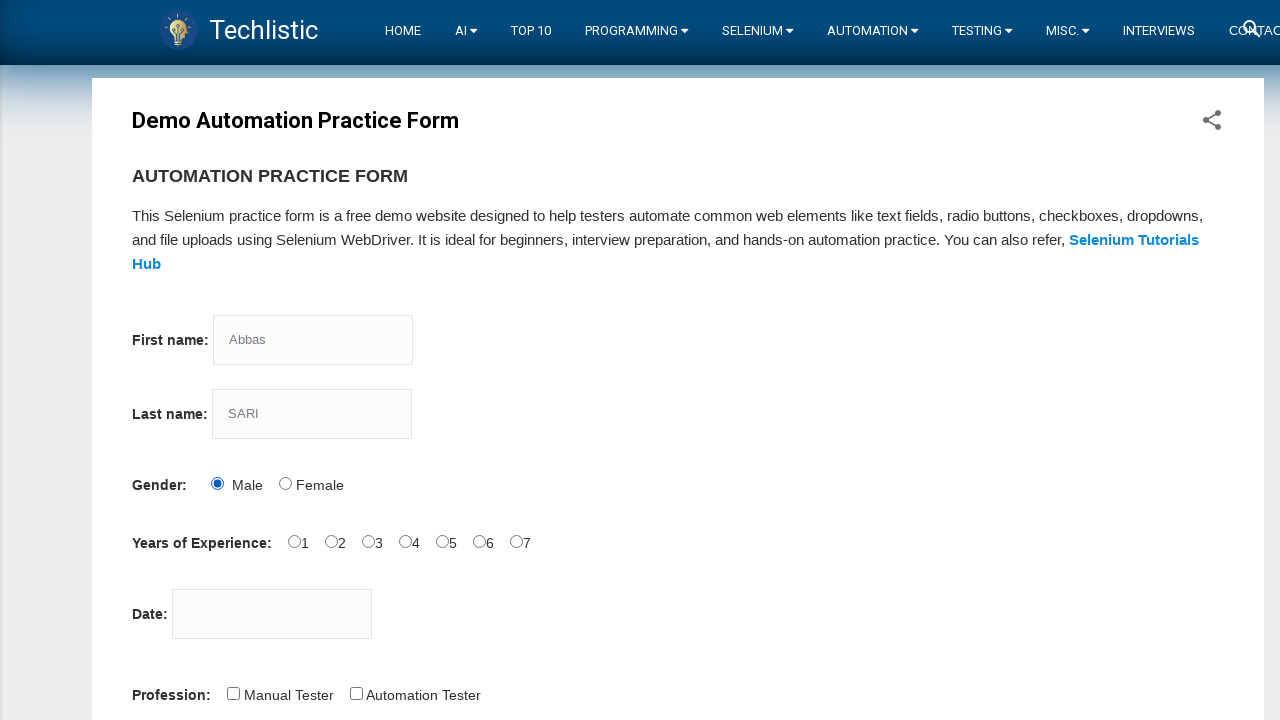

Selected experience radio button at (294, 541) on input#exp-0
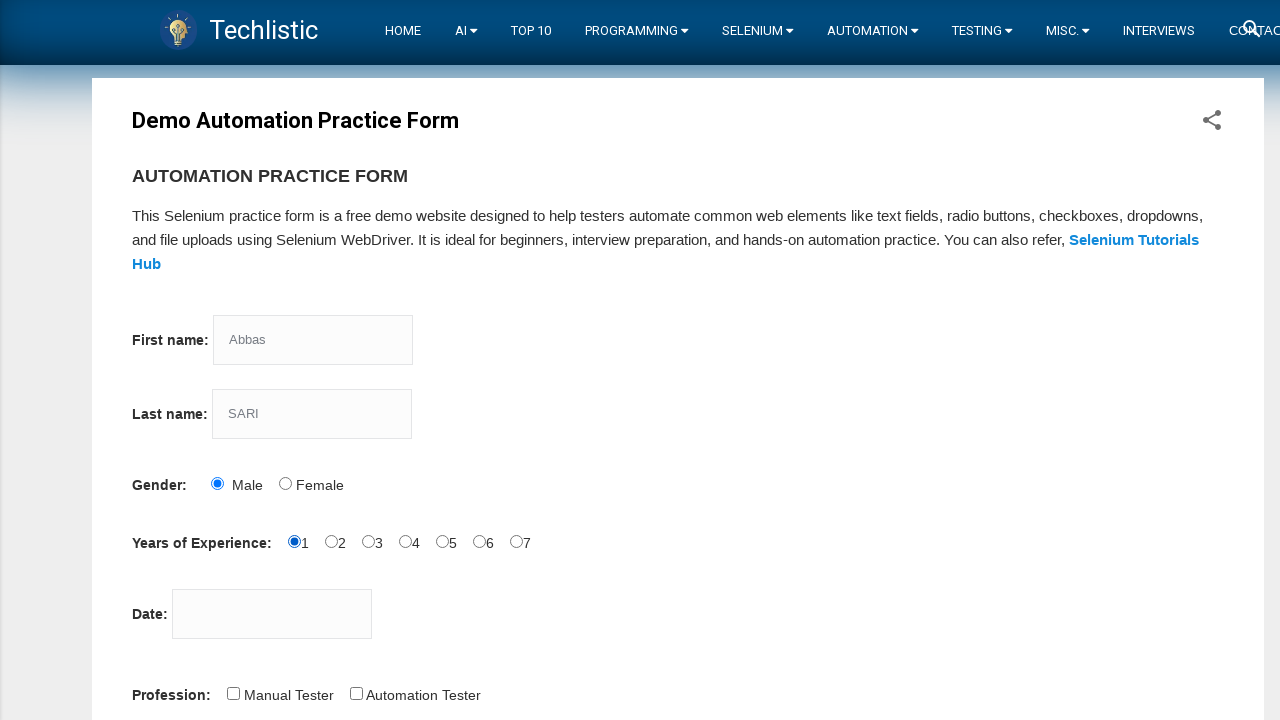

Filled date field with '11.11.2022' on input#datepicker
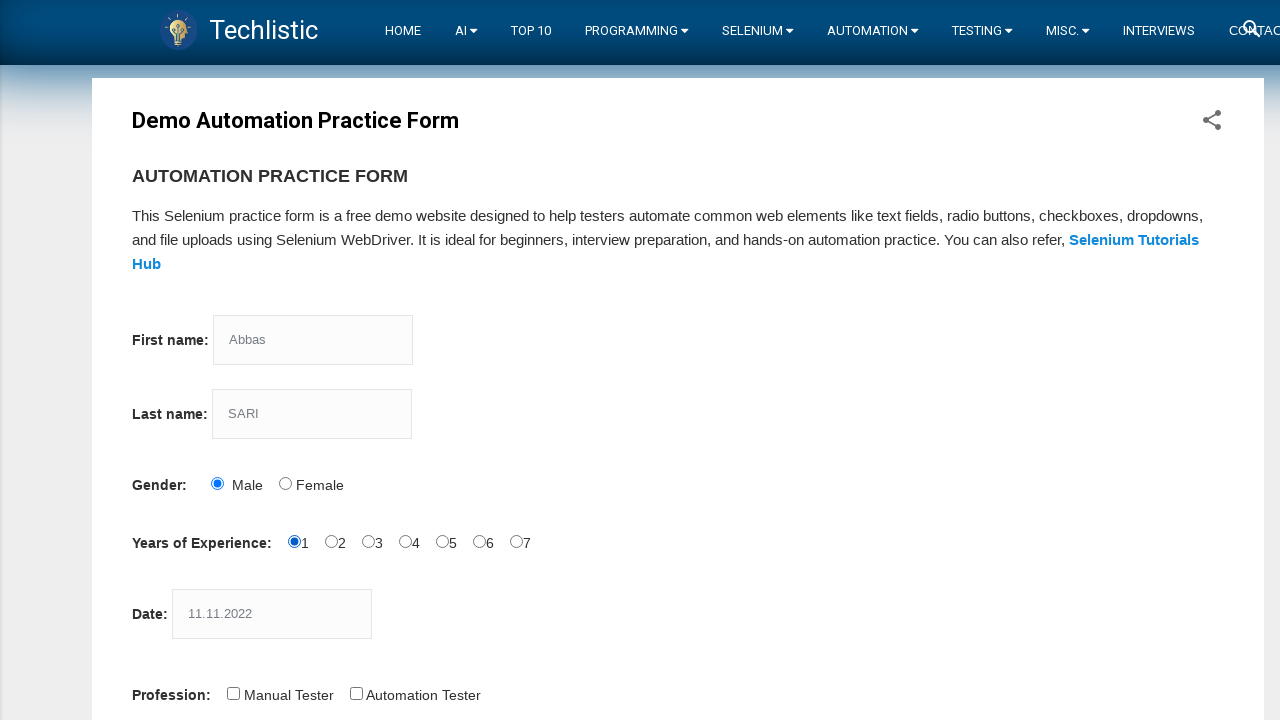

Selected profession - Automation Tester at (356, 693) on input#profession-1
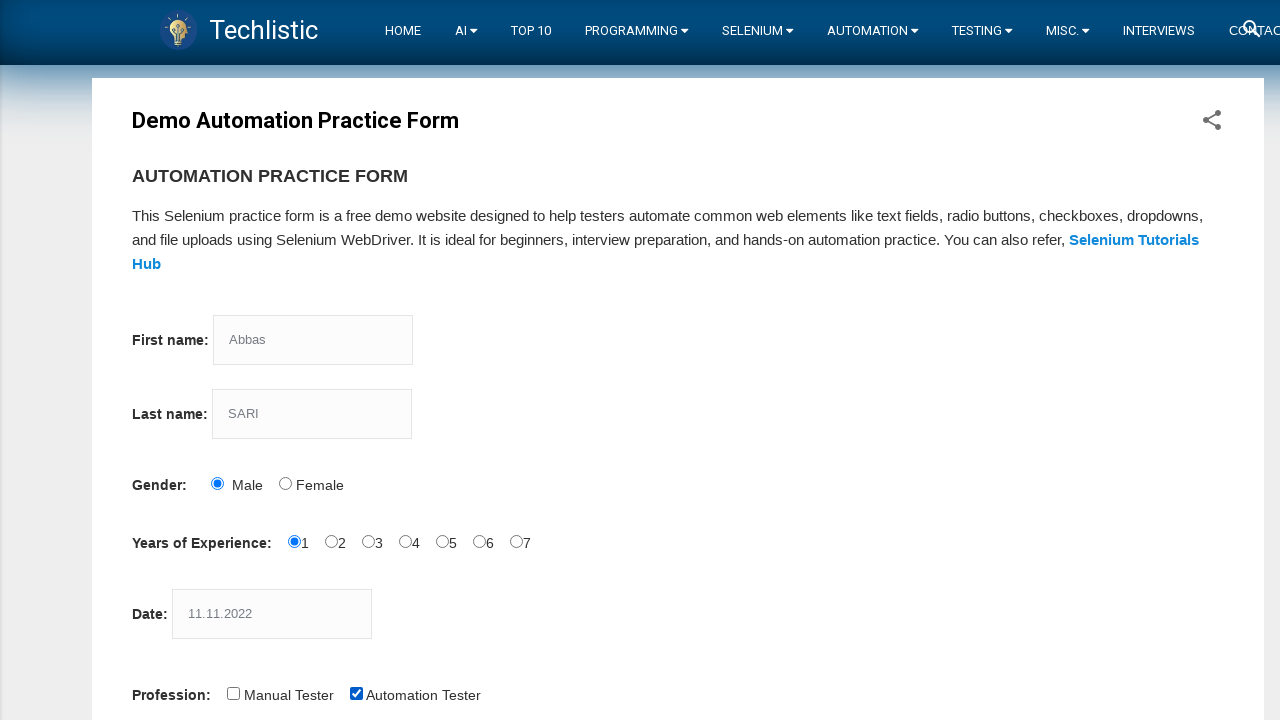

Selected tool - Selenium Webdriver at (446, 360) on input#tool-2
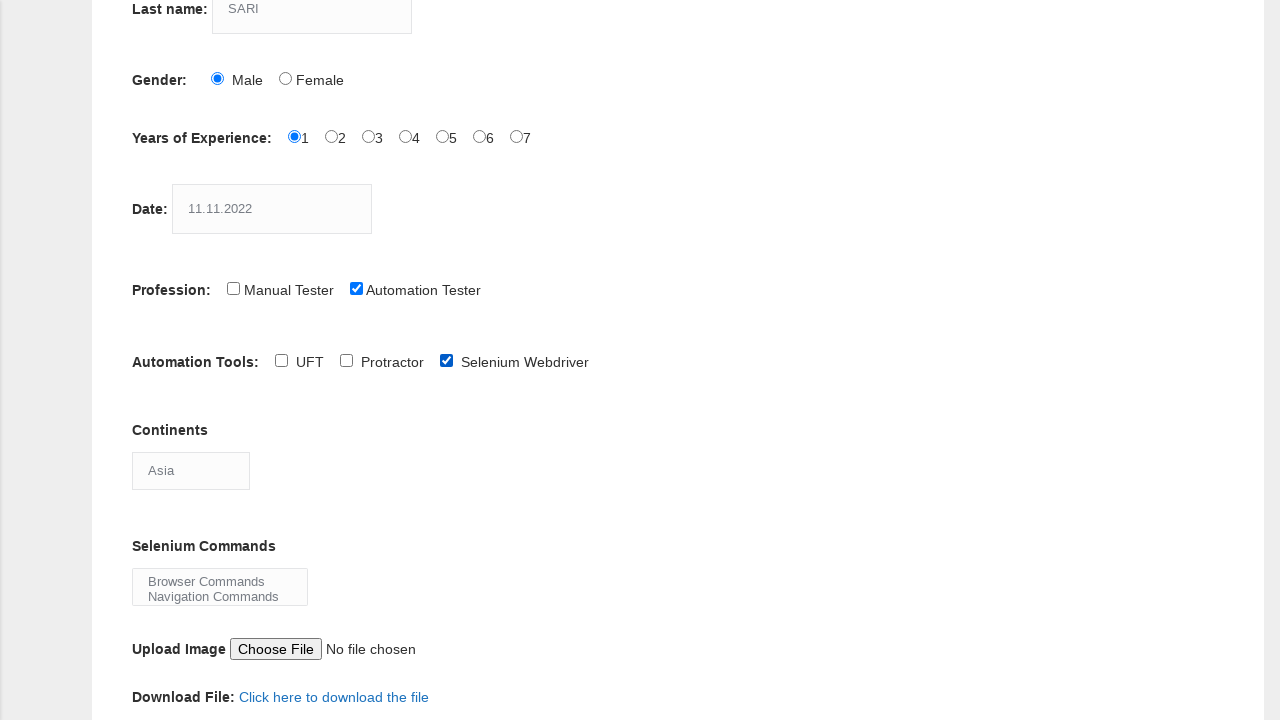

Selected continent - Antarctica on select#continents
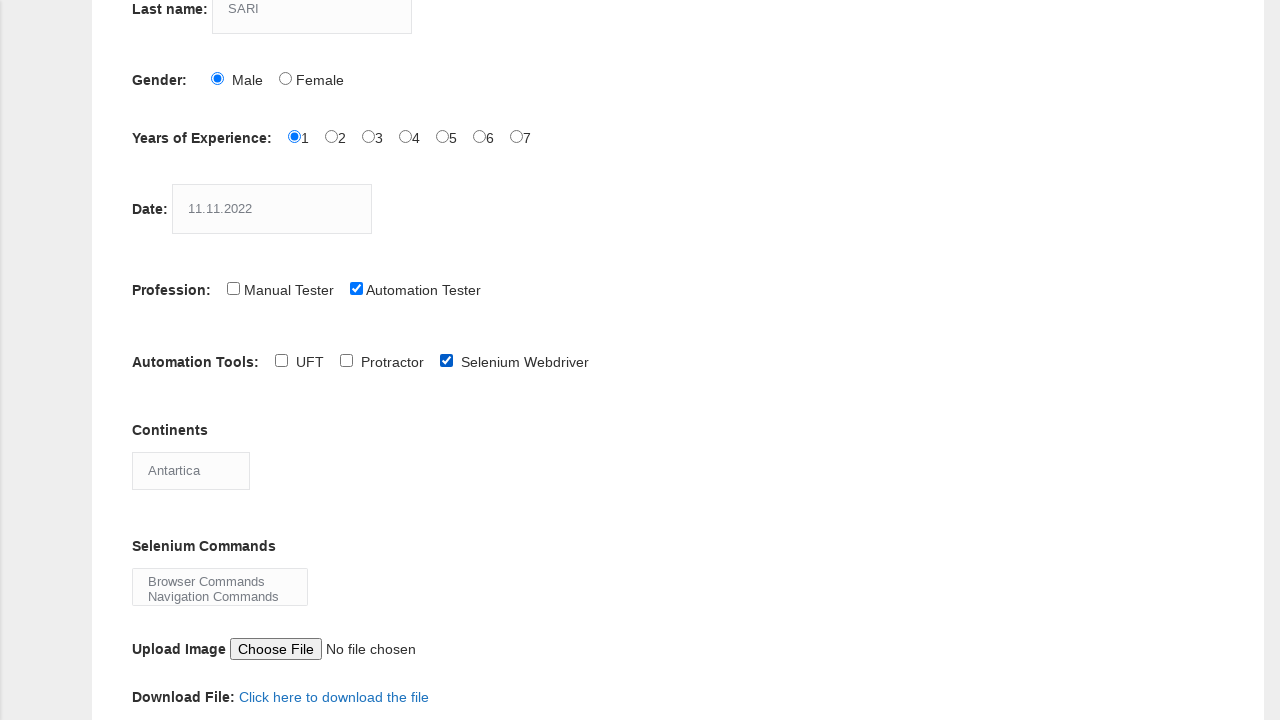

Selected command - Browser Commands at (220, 581) on select#selenium_commands > option:first-child
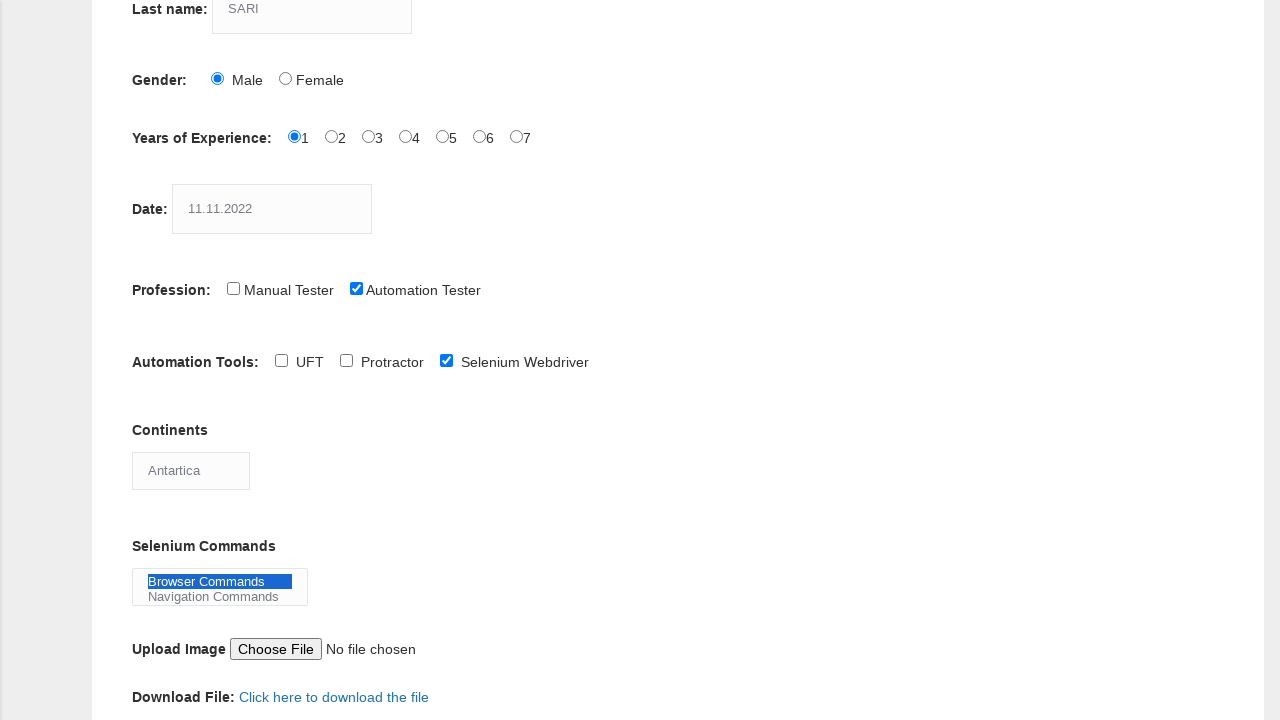

Clicked submit button to submit the form at (157, 360) on button#submit
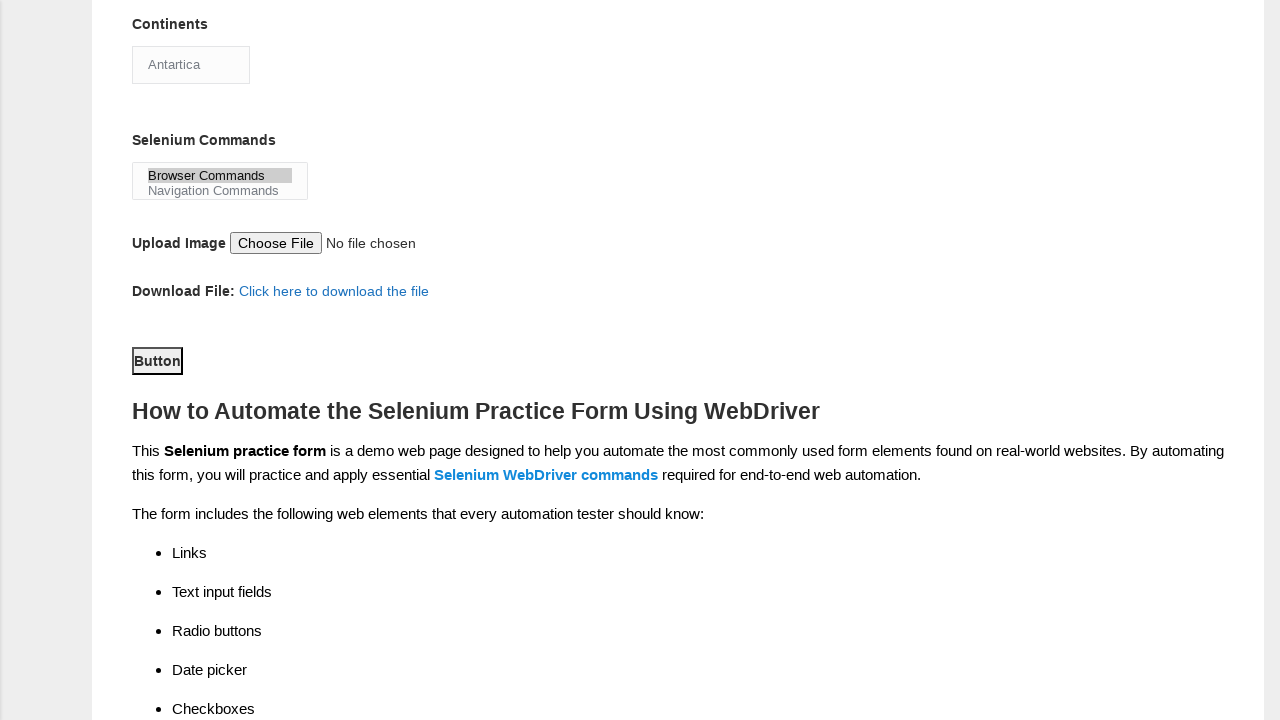

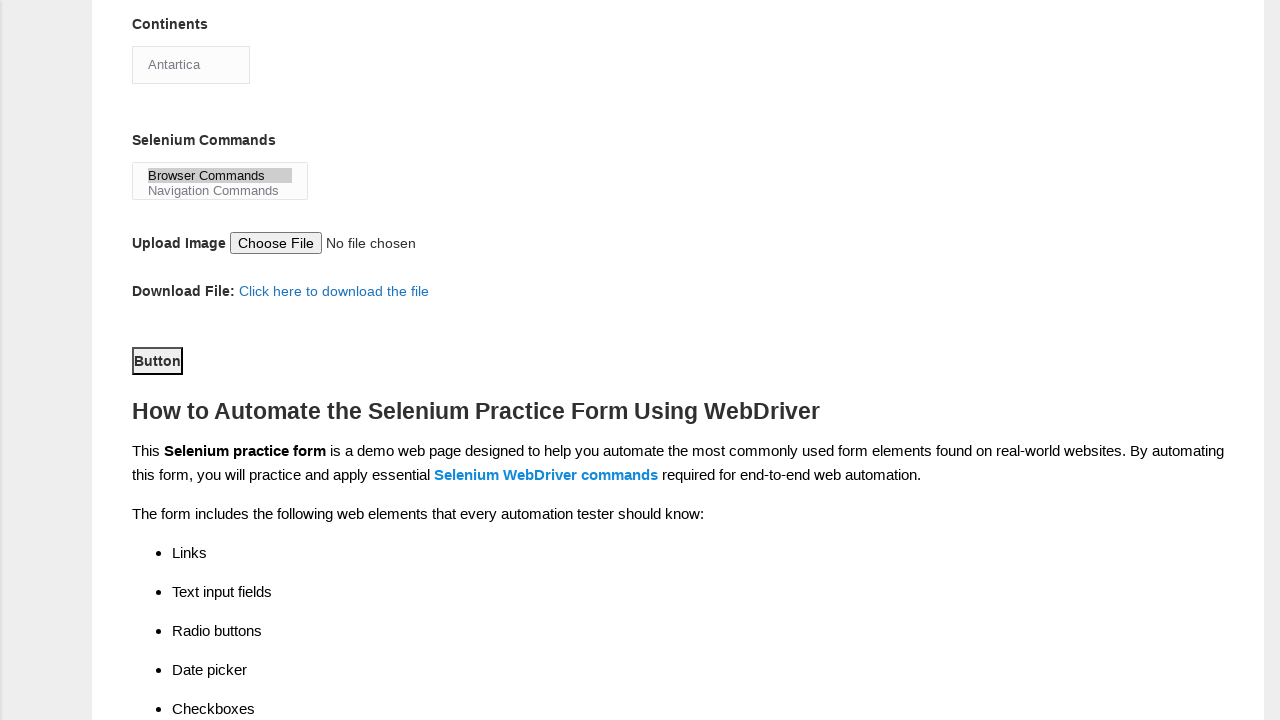